Waits for price to reach $100, books an item, and solves a math problem

Starting URL: http://suninjuly.github.io/explicit_wait2.html

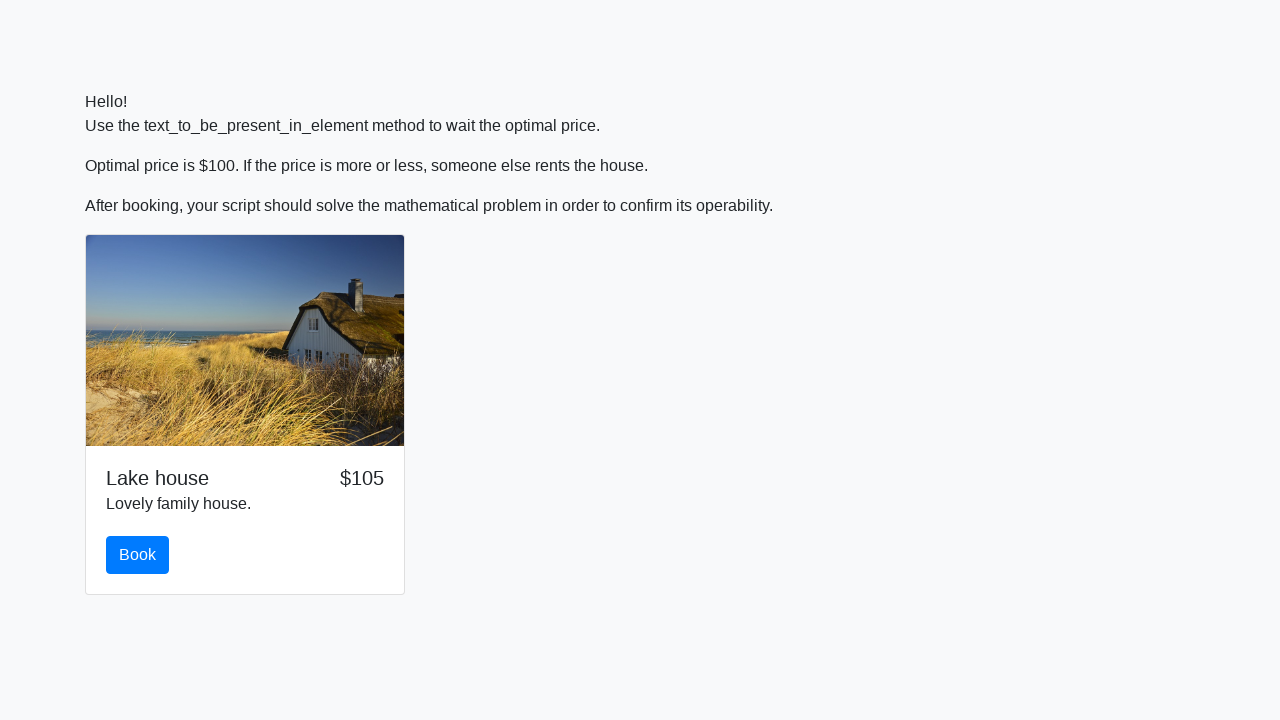

Waited for price to reach $100
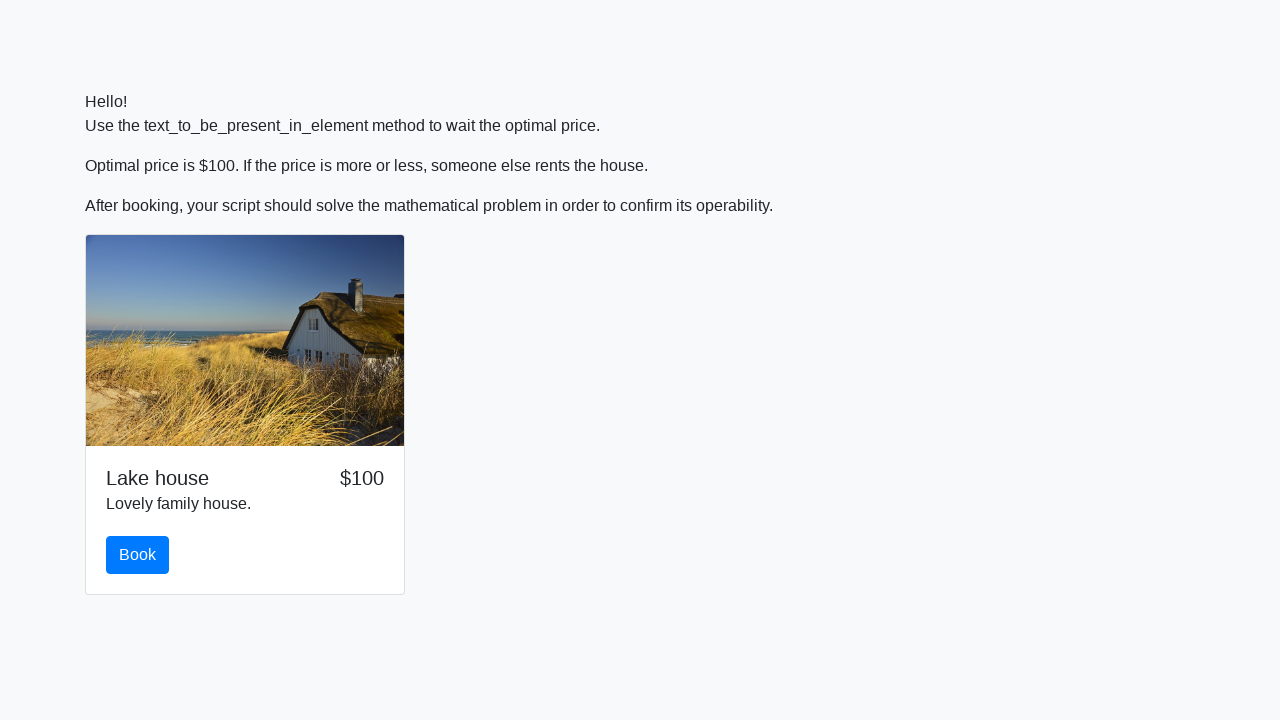

Clicked book button at (138, 555) on #book
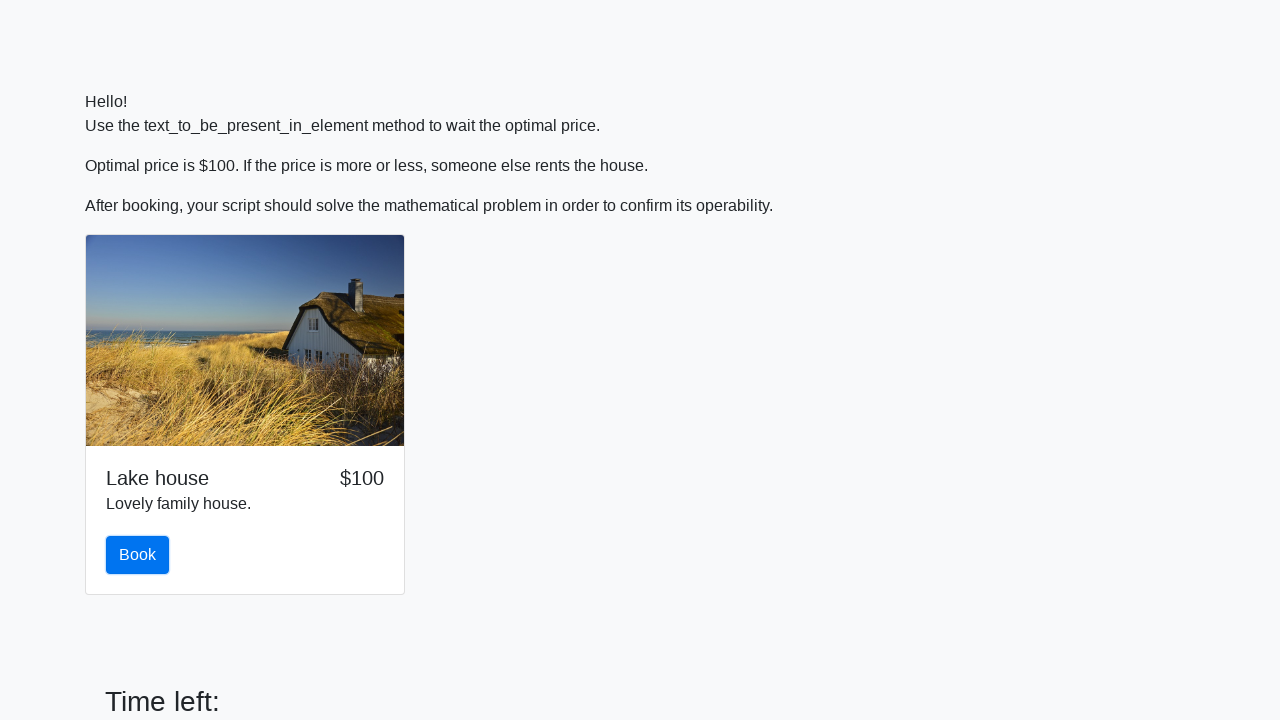

Retrieved input value for calculation
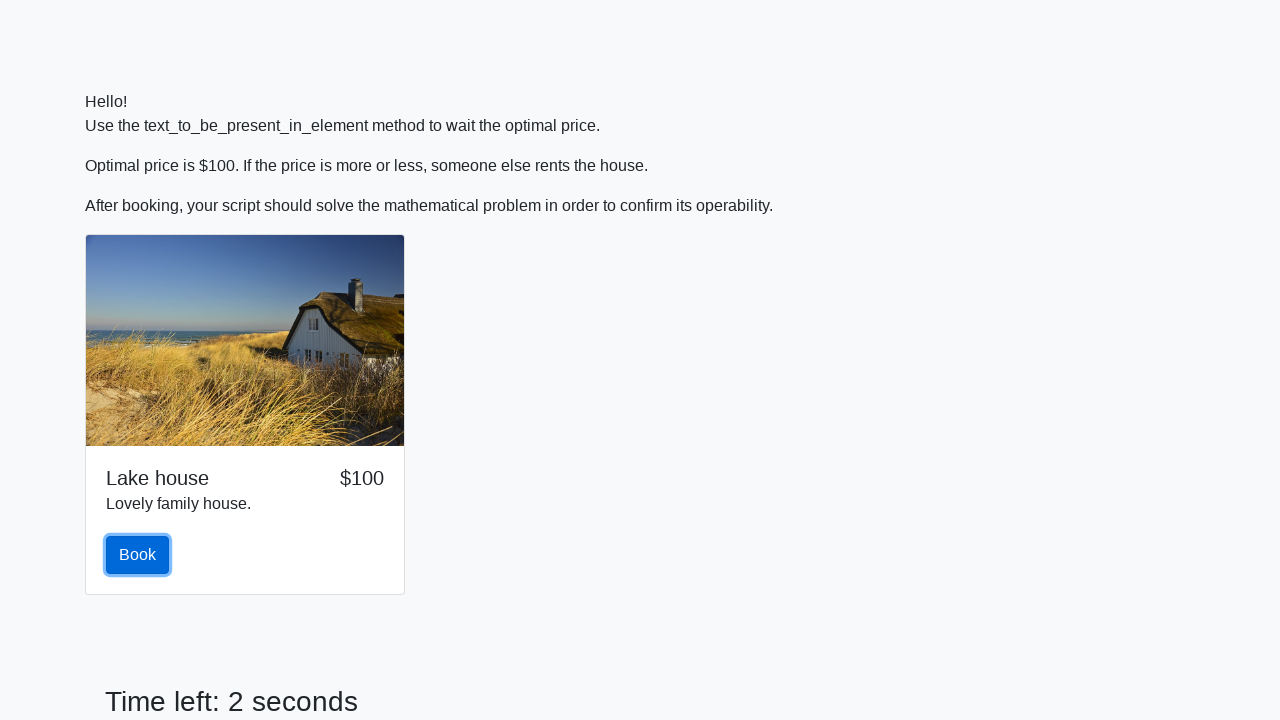

Calculated math problem result
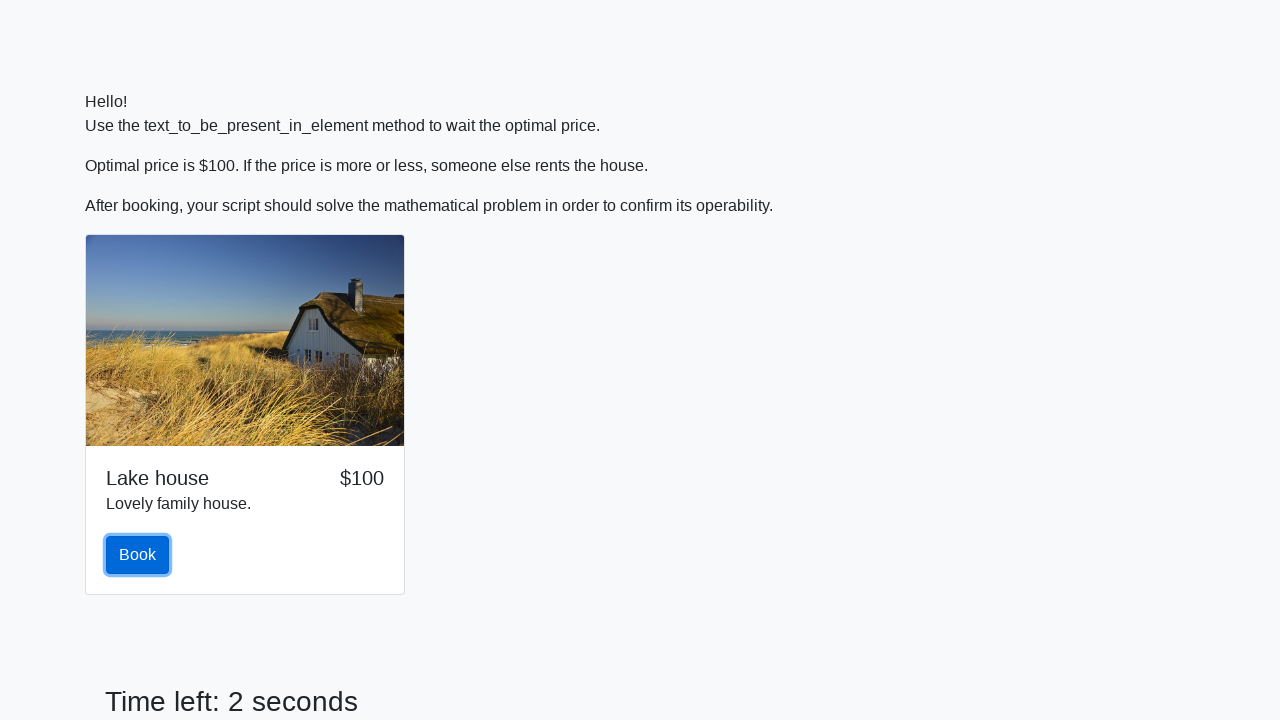

Filled answer field with calculated result on #answer
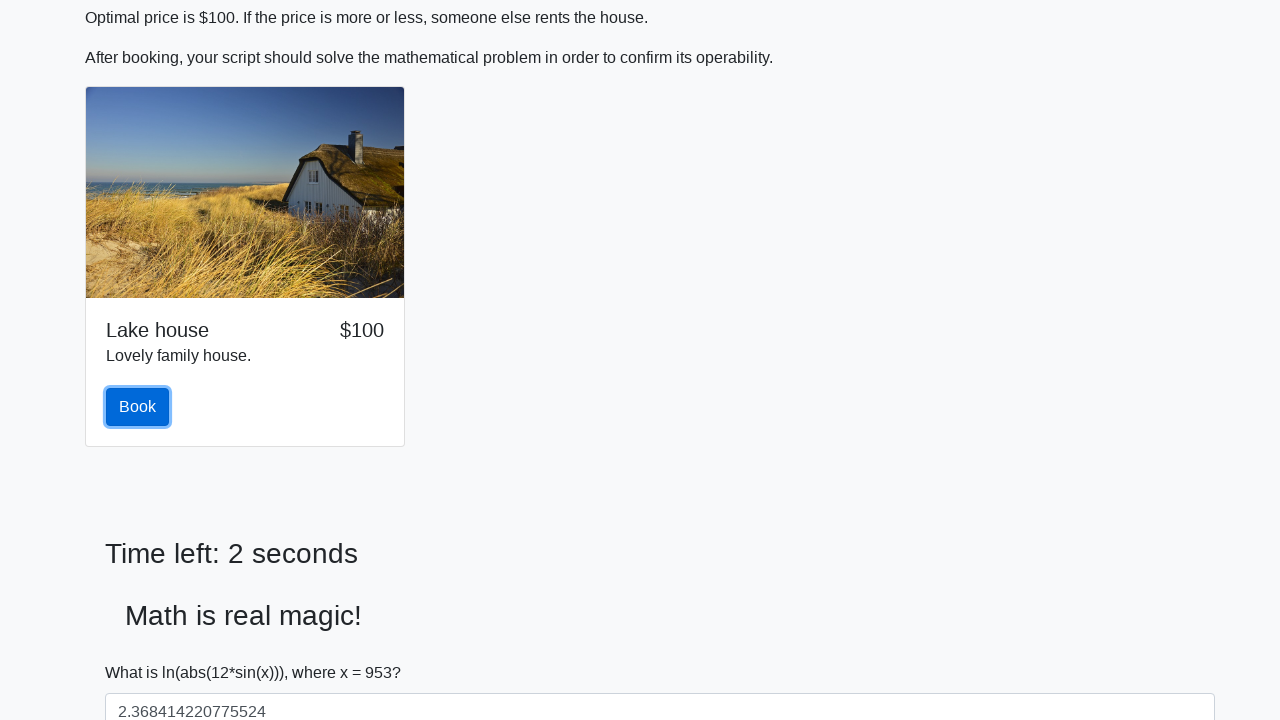

Clicked solve button to submit answer at (143, 651) on #solve
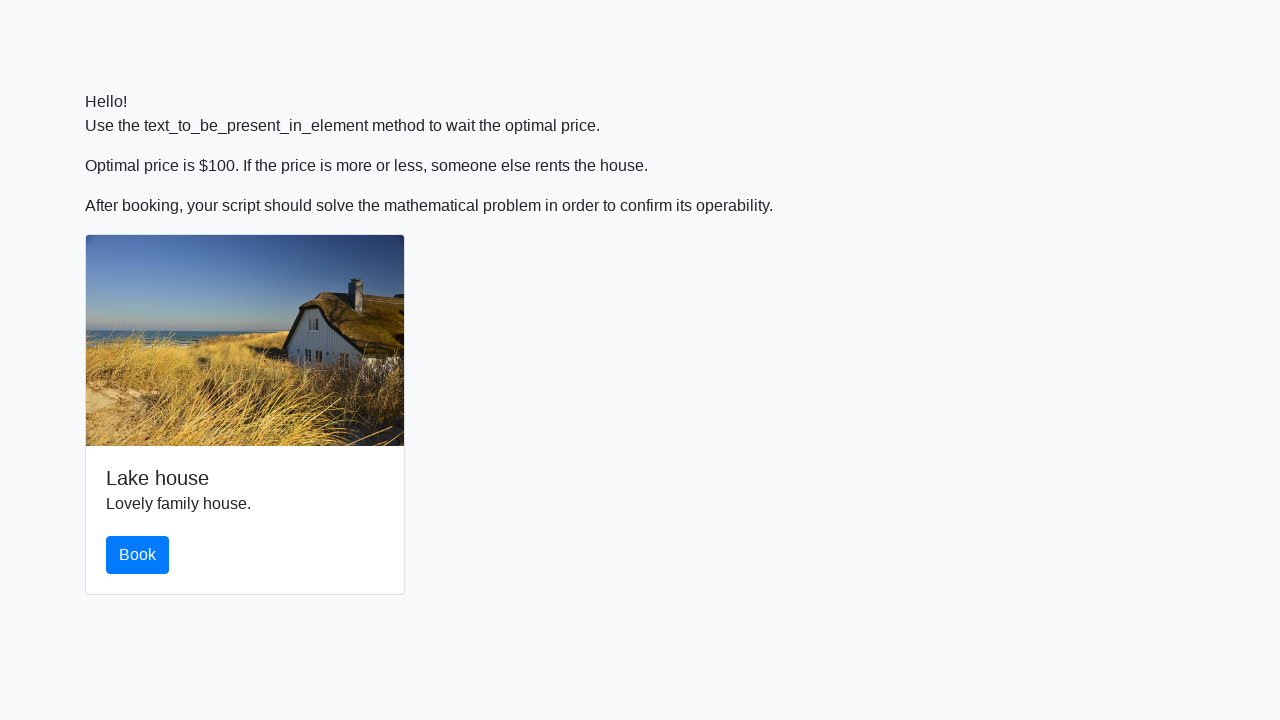

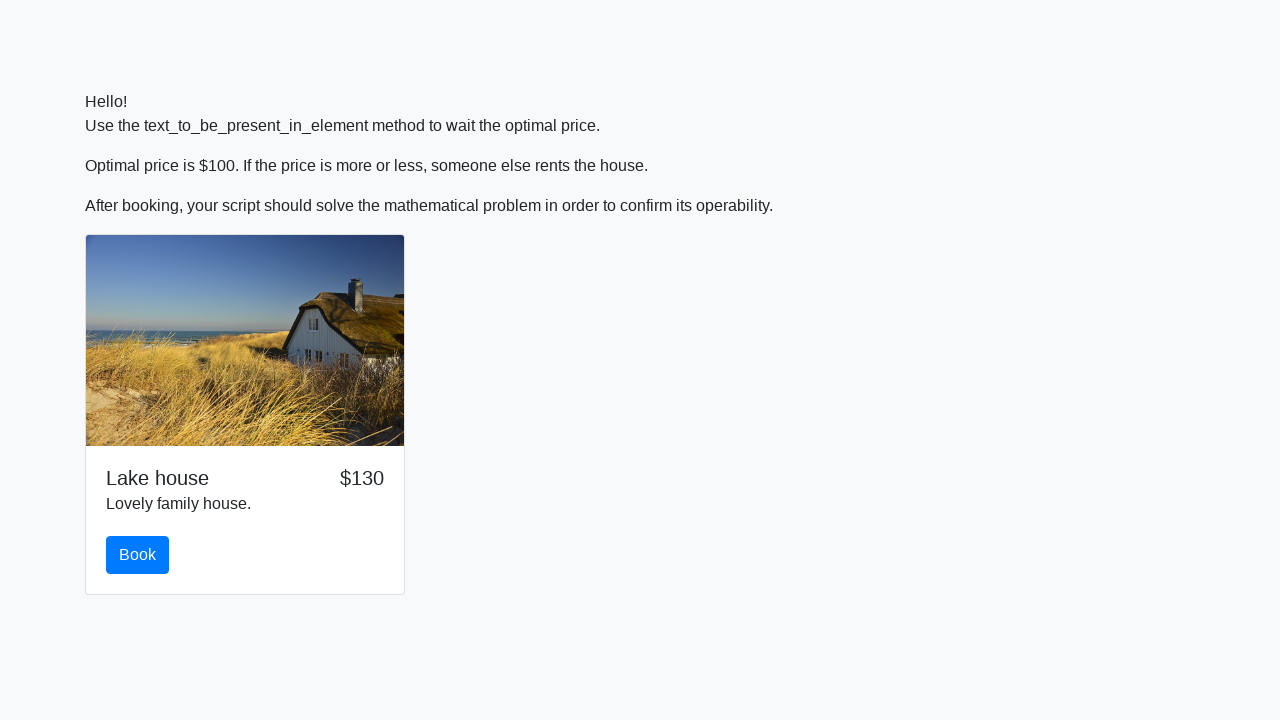